Tests dropdown selection functionality by selecting multiple options from a coding language dropdown menu using different values

Starting URL: https://popageorgianvictor.github.io/PUBLISHED-WEBPAGES/dropdown

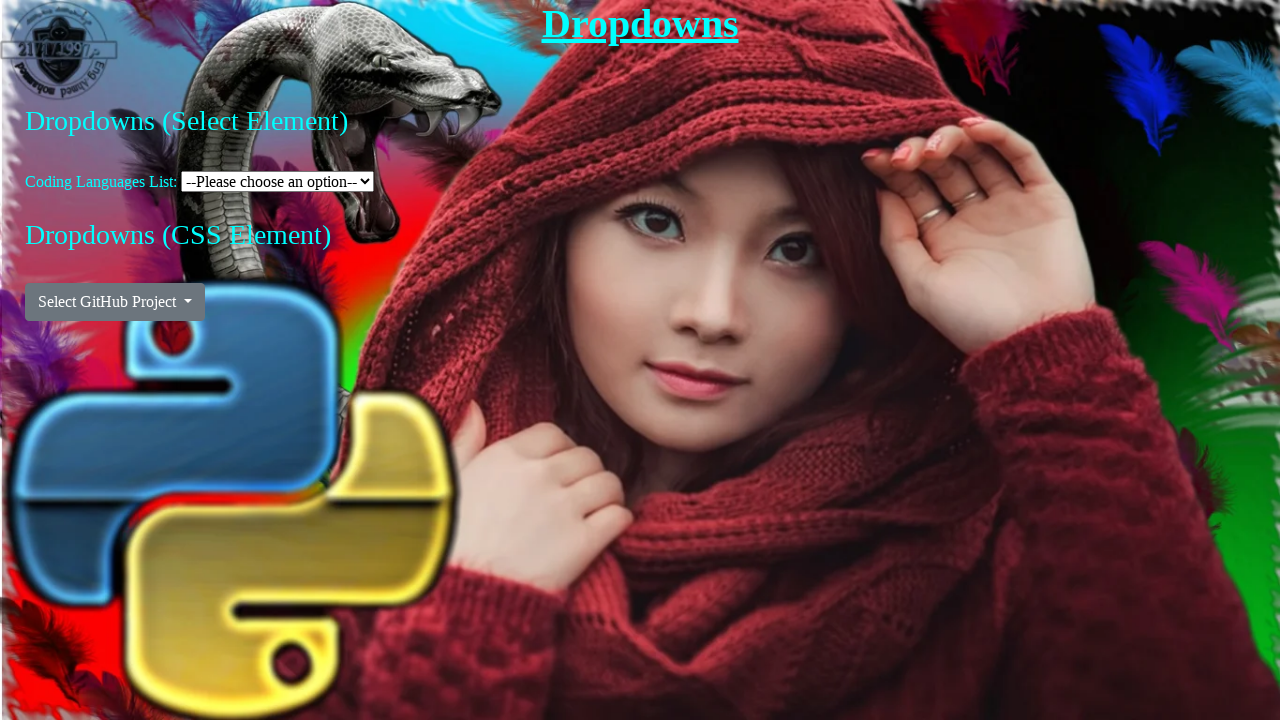

Selected 'Python' from coding language dropdown on #coding-language-select
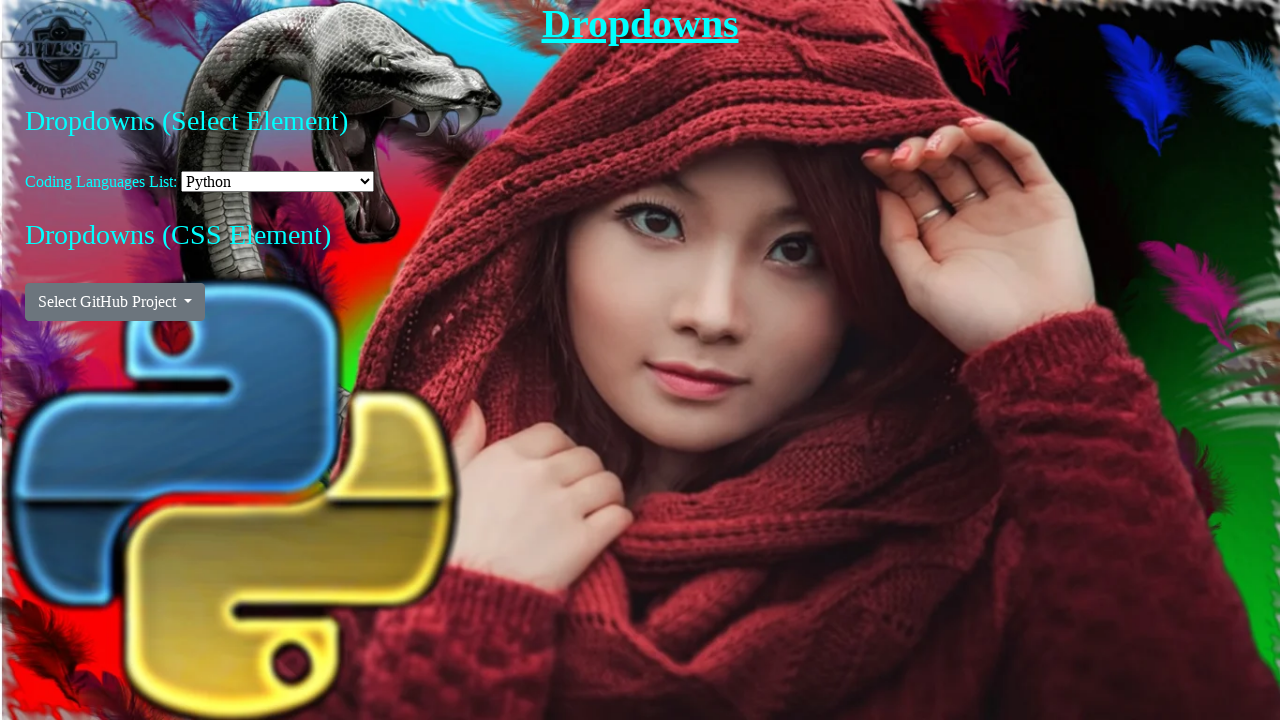

Selected 'Java' from coding language dropdown on #coding-language-select
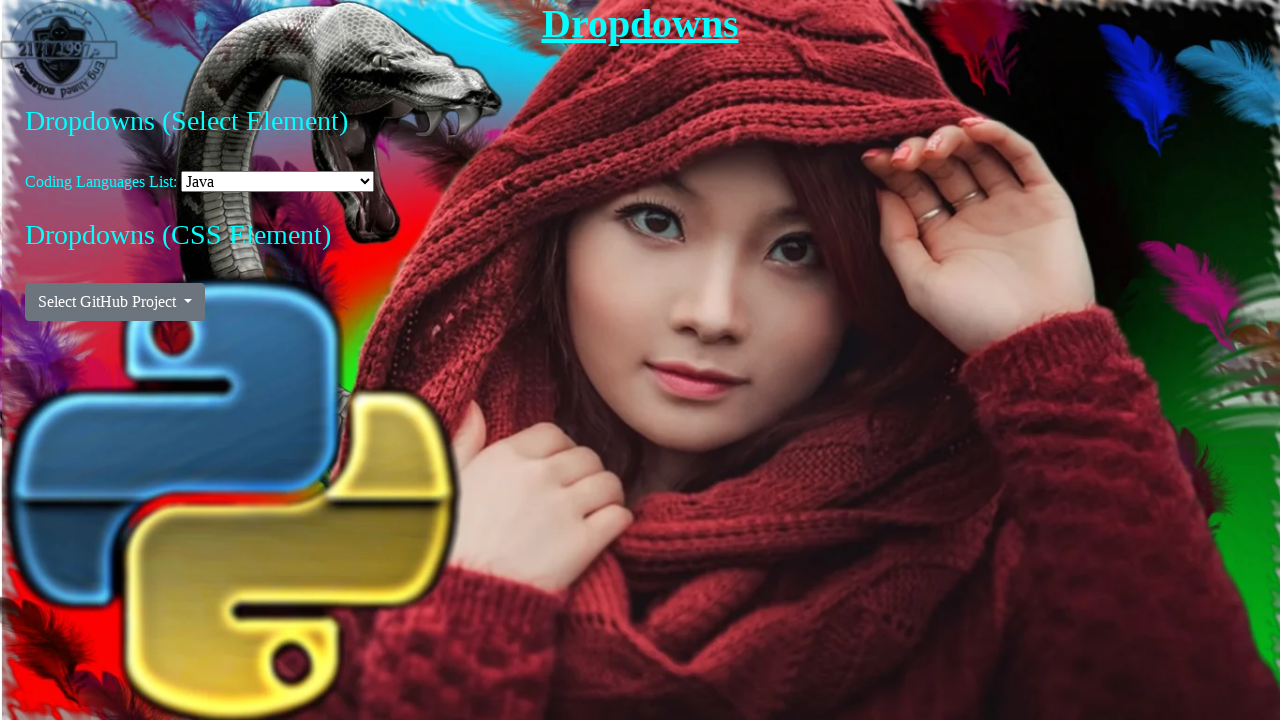

Selected 'PHP' from coding language dropdown on #coding-language-select
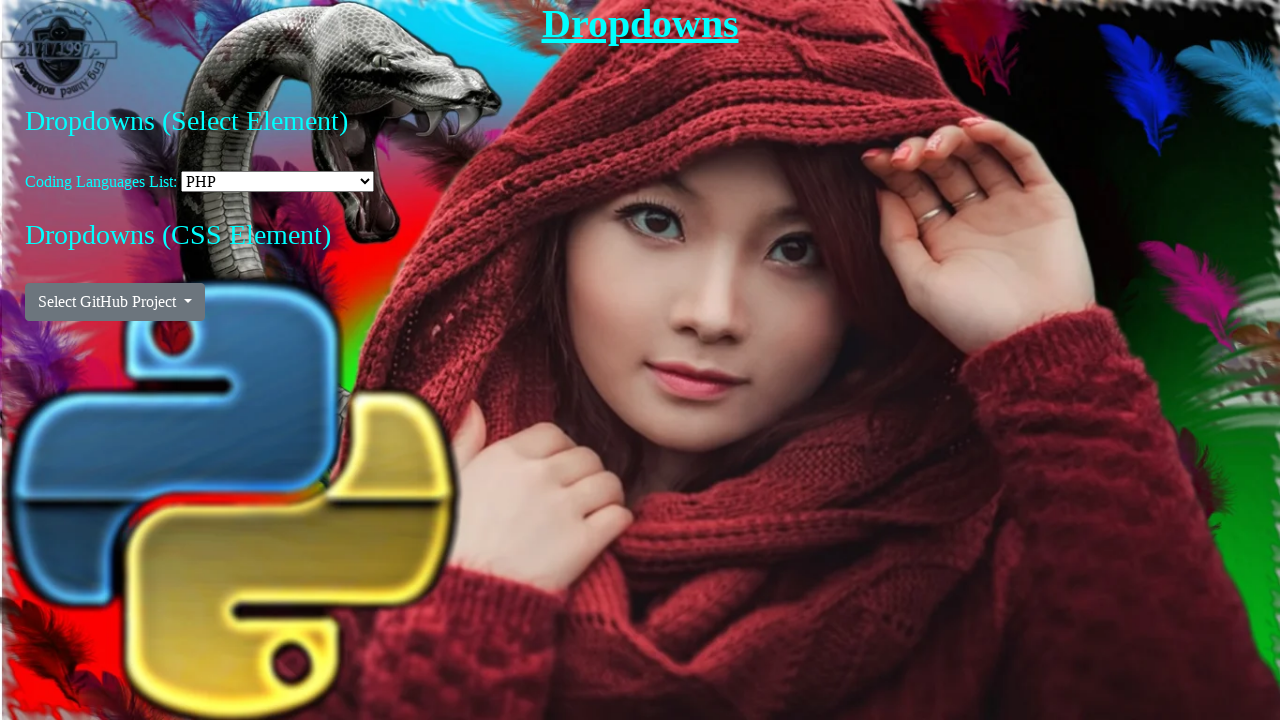

Selected 'C#' from coding language dropdown on #coding-language-select
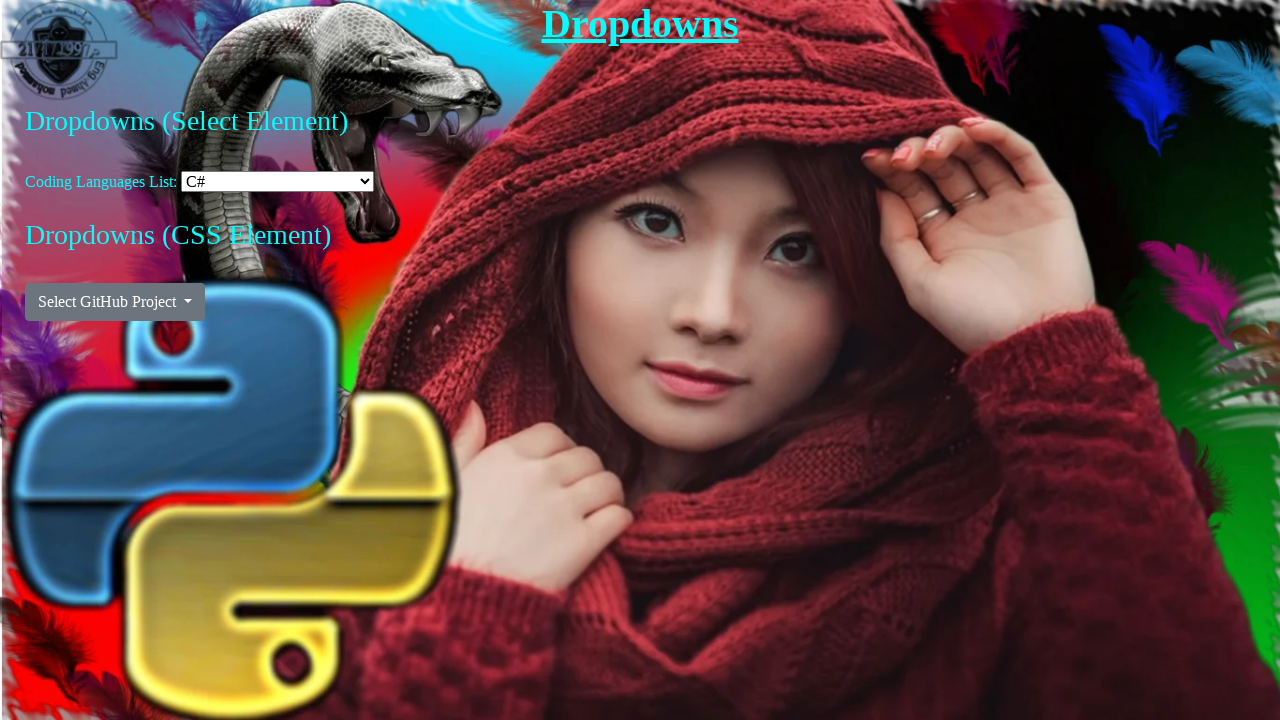

Selected 'SQL' from coding language dropdown on #coding-language-select
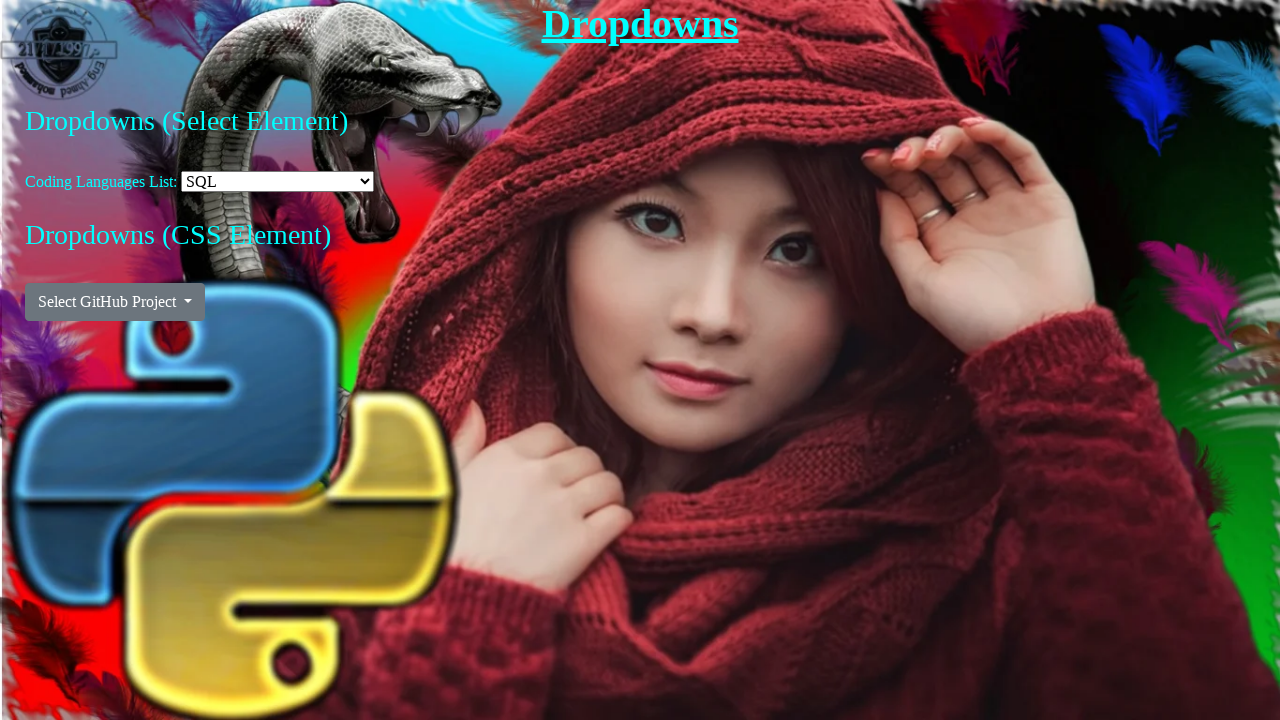

Verified coding language dropdown is visible
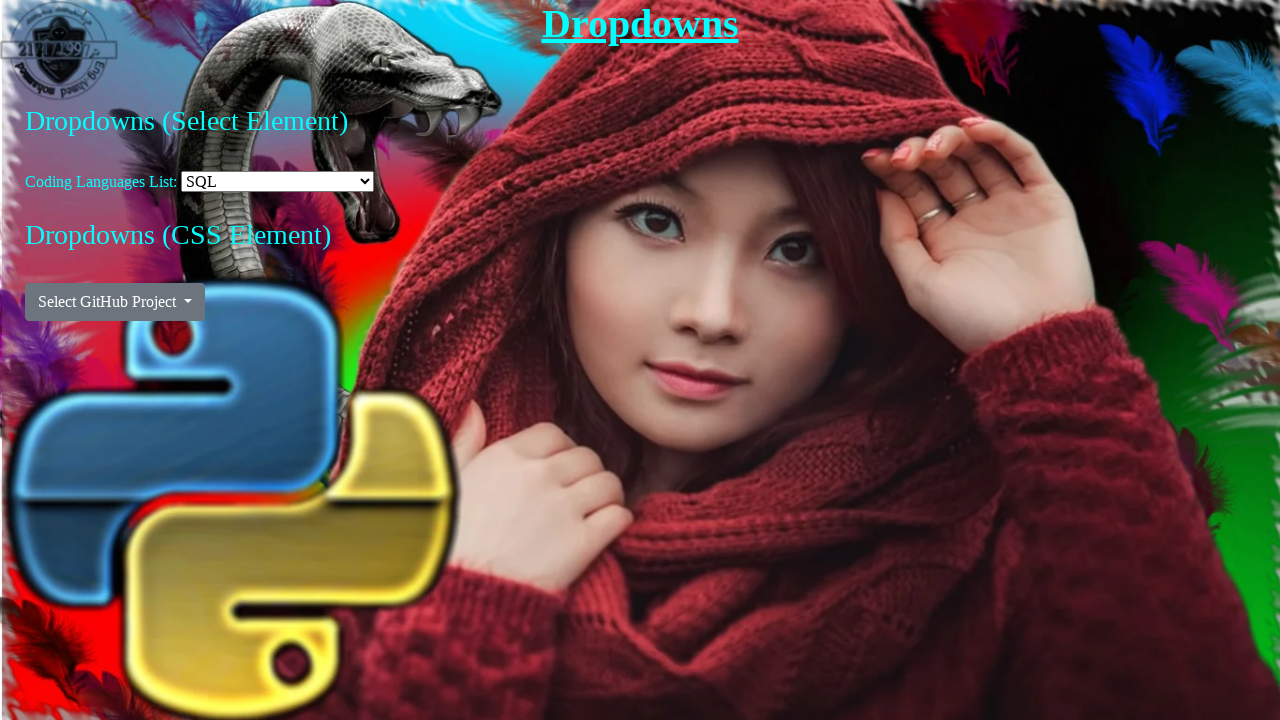

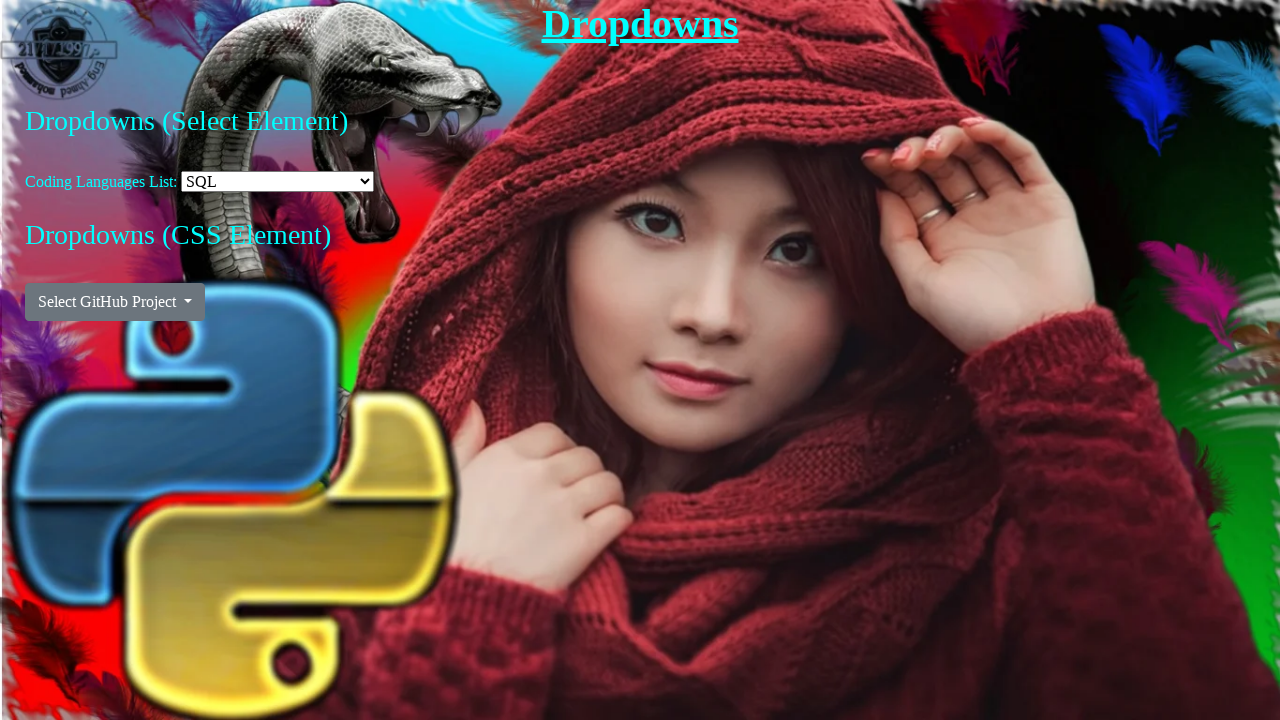